Tests geolocation emulation by setting coordinates to Alpharetta, Georgia (USA) and navigating to a location detection website to verify the page loads correctly.

Starting URL: https://where-am-i.org

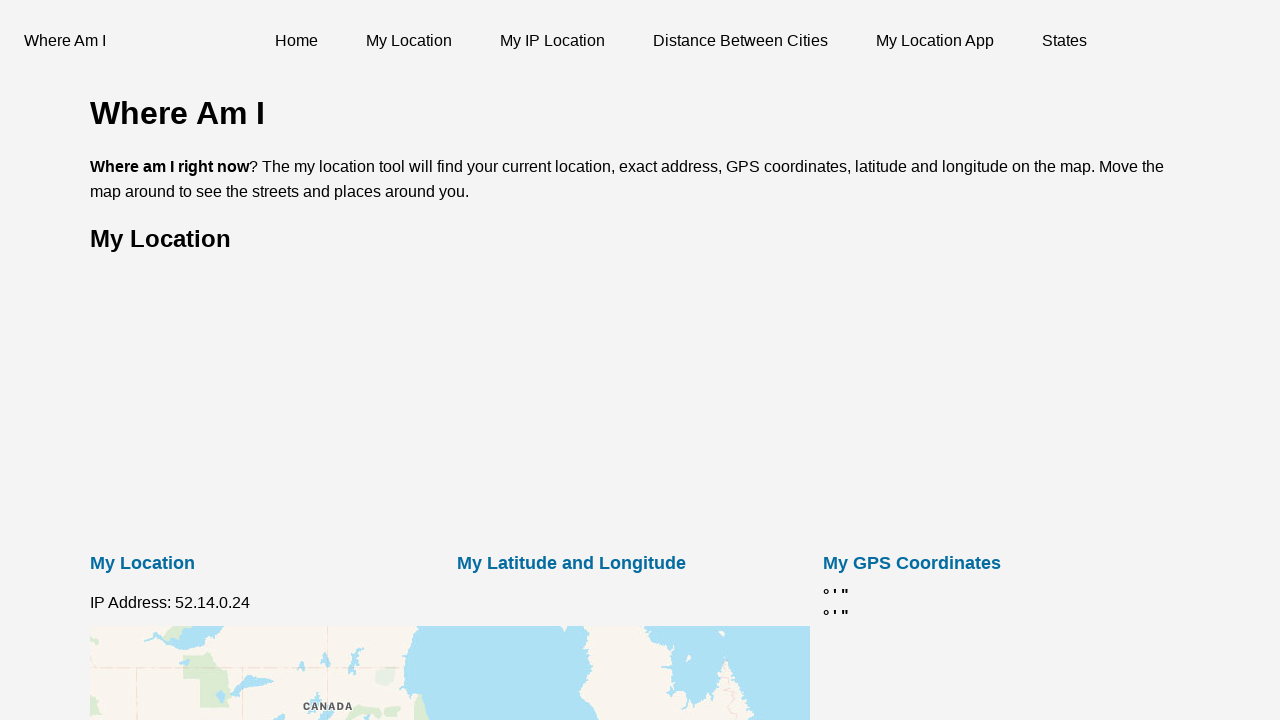

Set geolocation to Alpharetta, Georgia (34.066540, -84.296260)
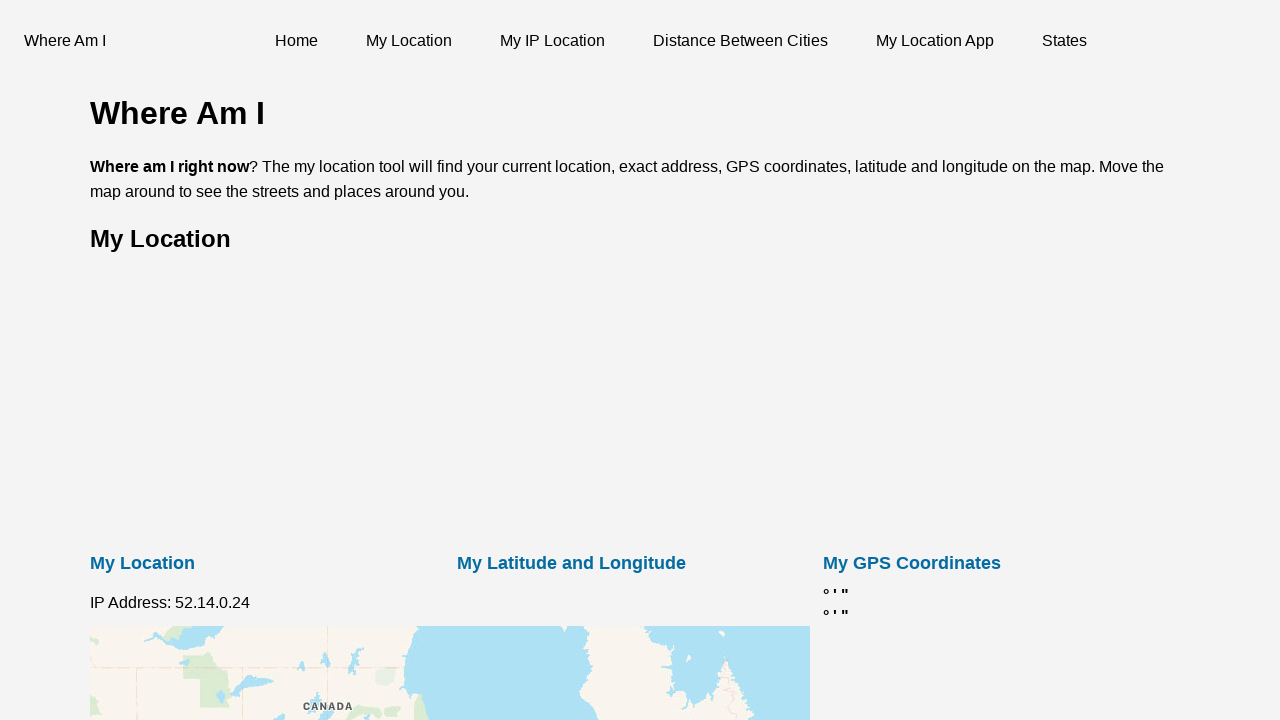

Granted geolocation permissions
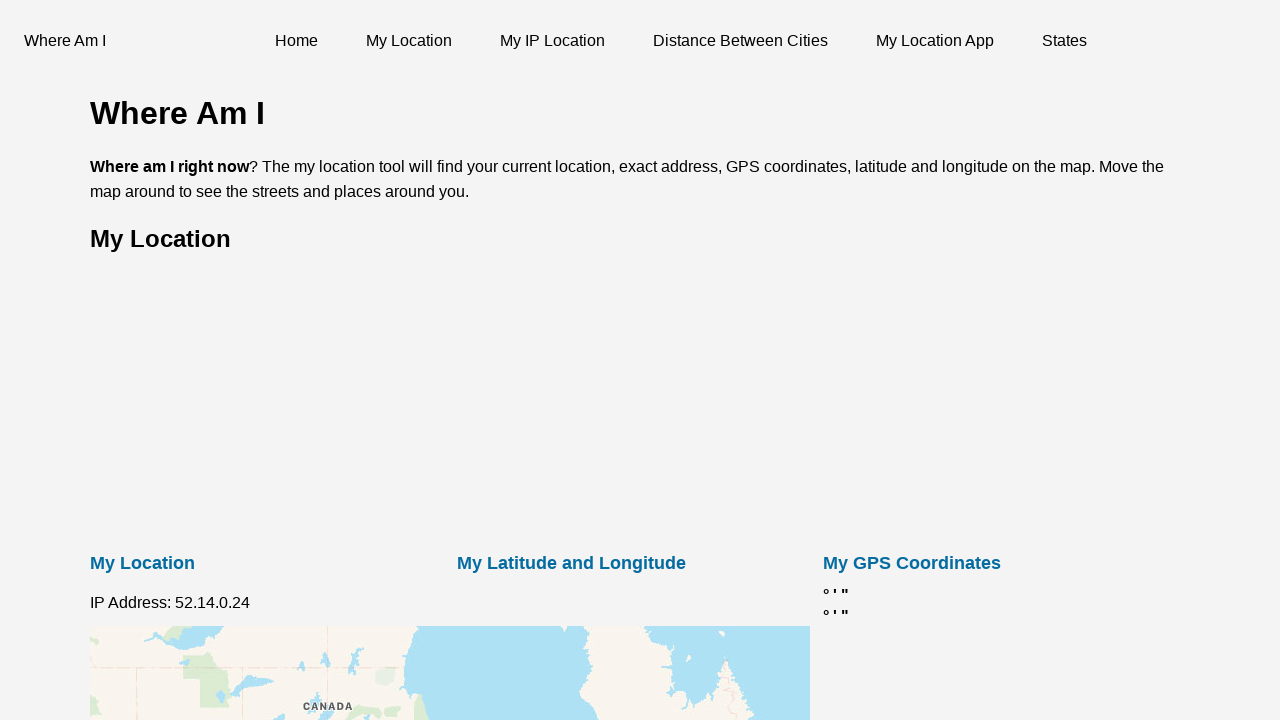

Navigated to https://where-am-i.org
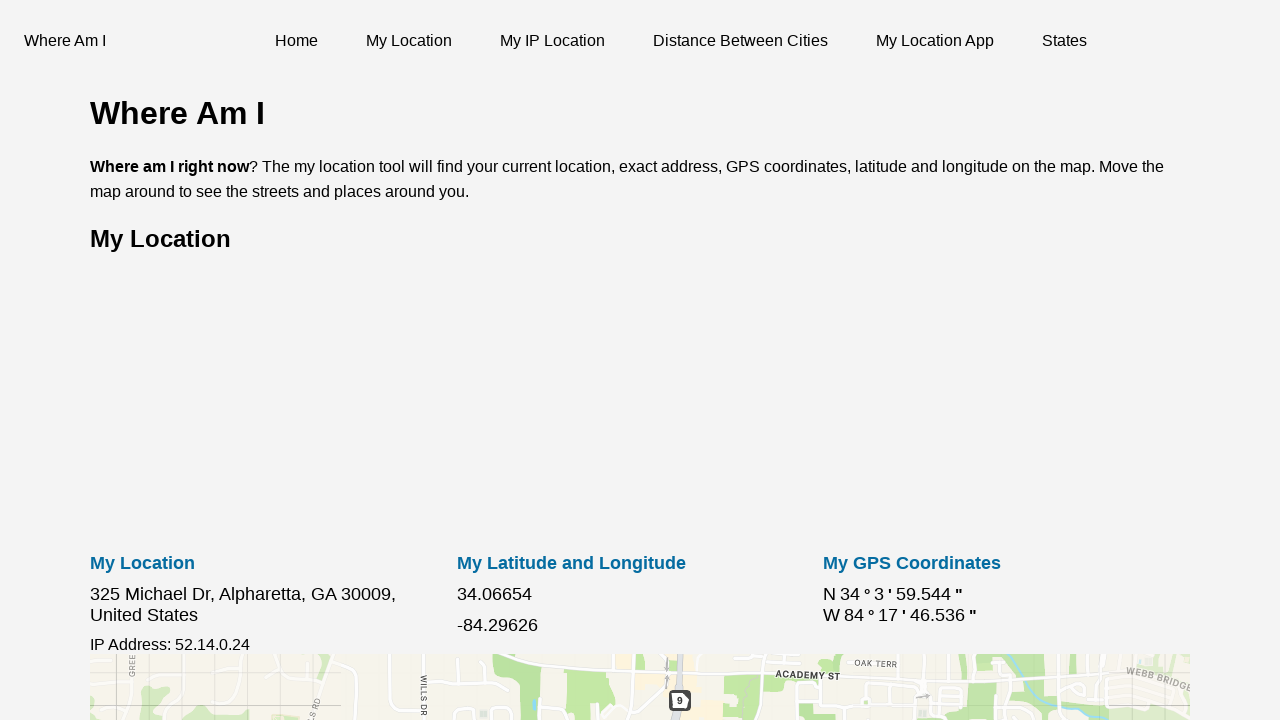

Waited for page to reach domcontentloaded state
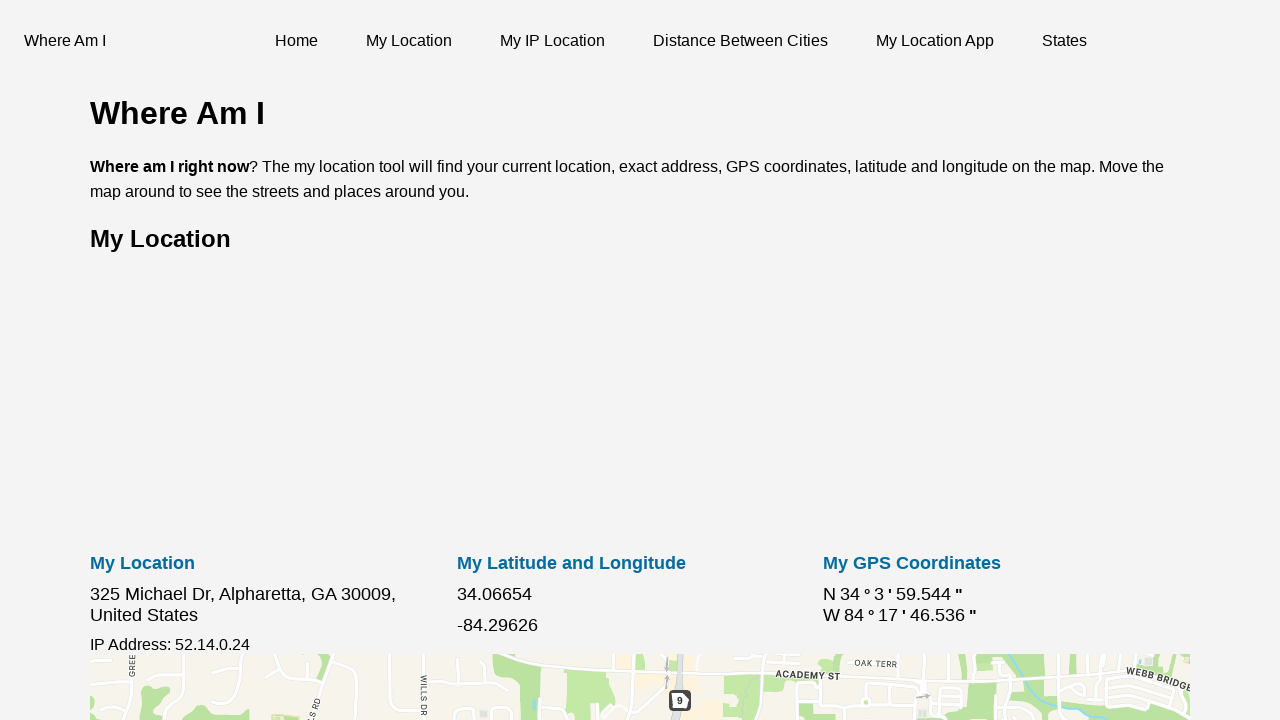

Verified page title matches expected value
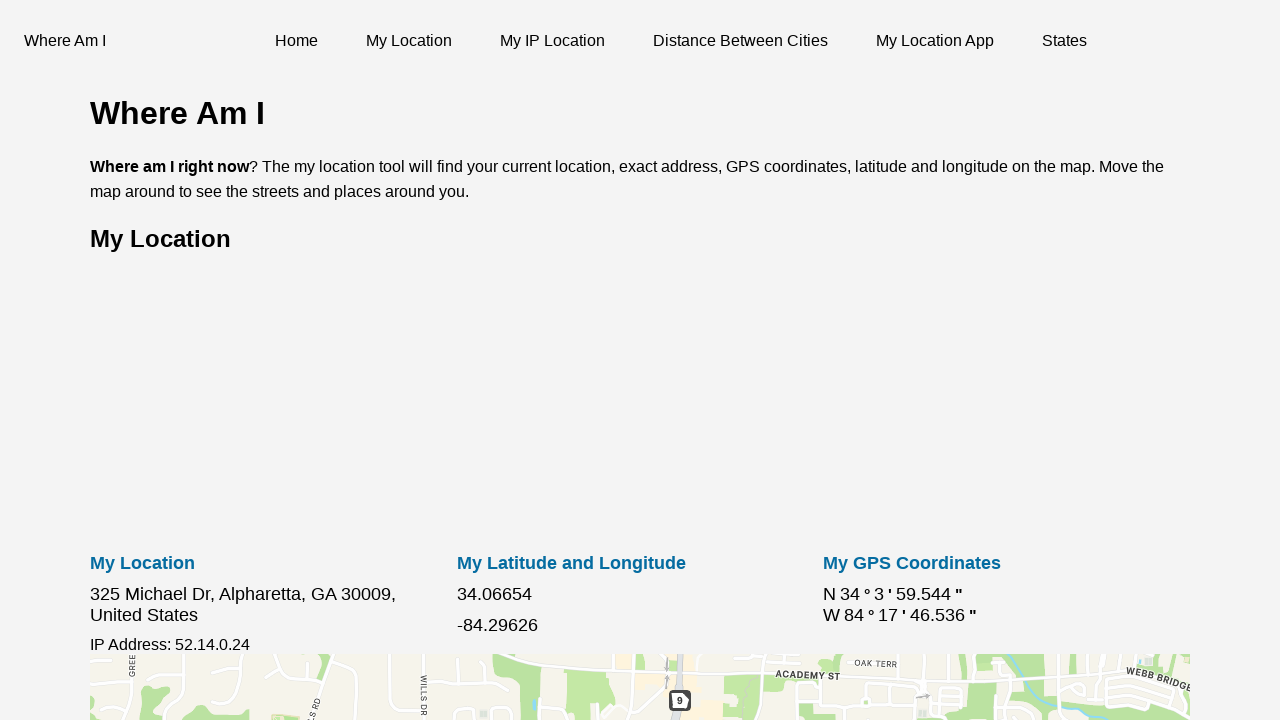

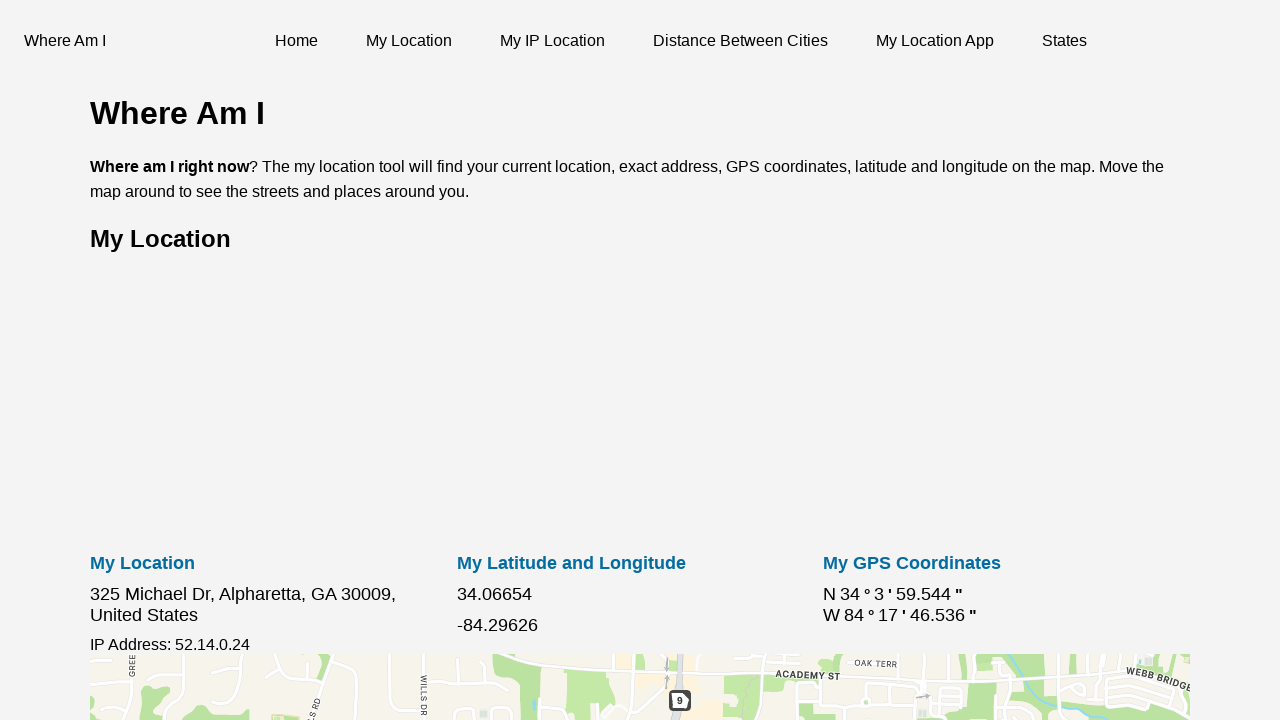